Tests a math exercise page by reading two numbers displayed on the page, calculating their sum, selecting the sum value from a dropdown menu, and clicking the submit button.

Starting URL: http://suninjuly.github.io/selects1.html

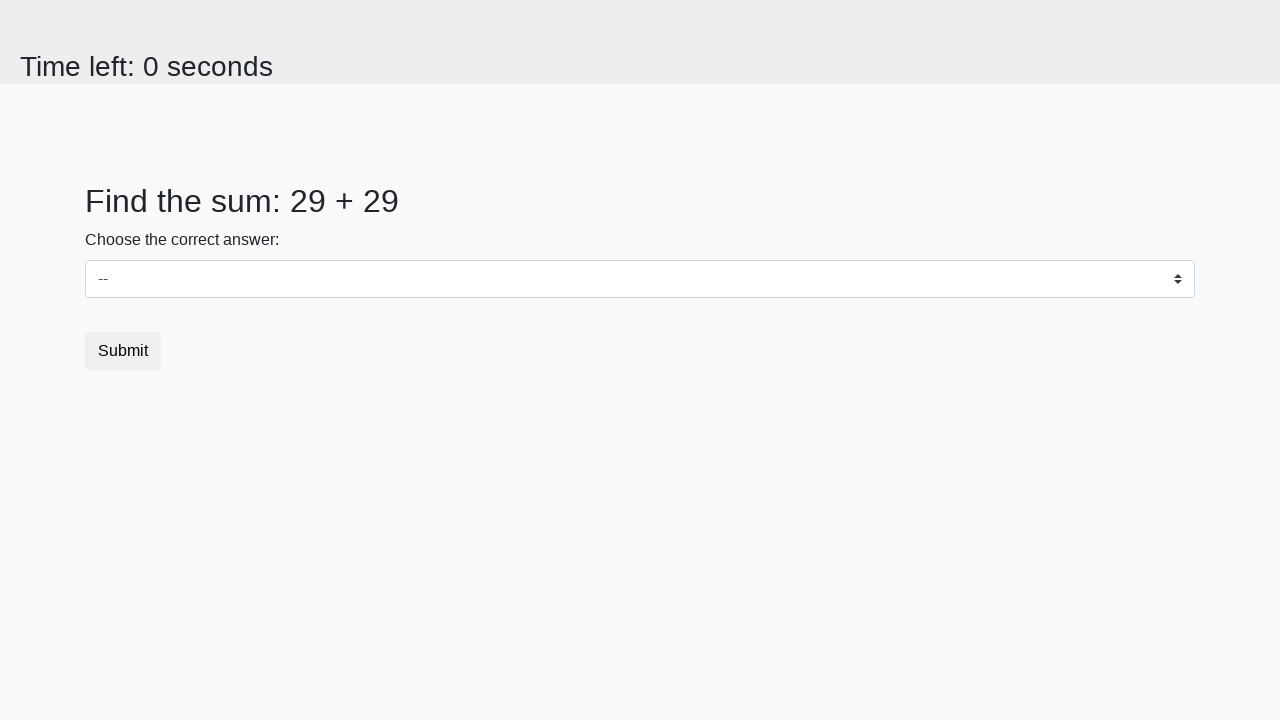

Read first number from page
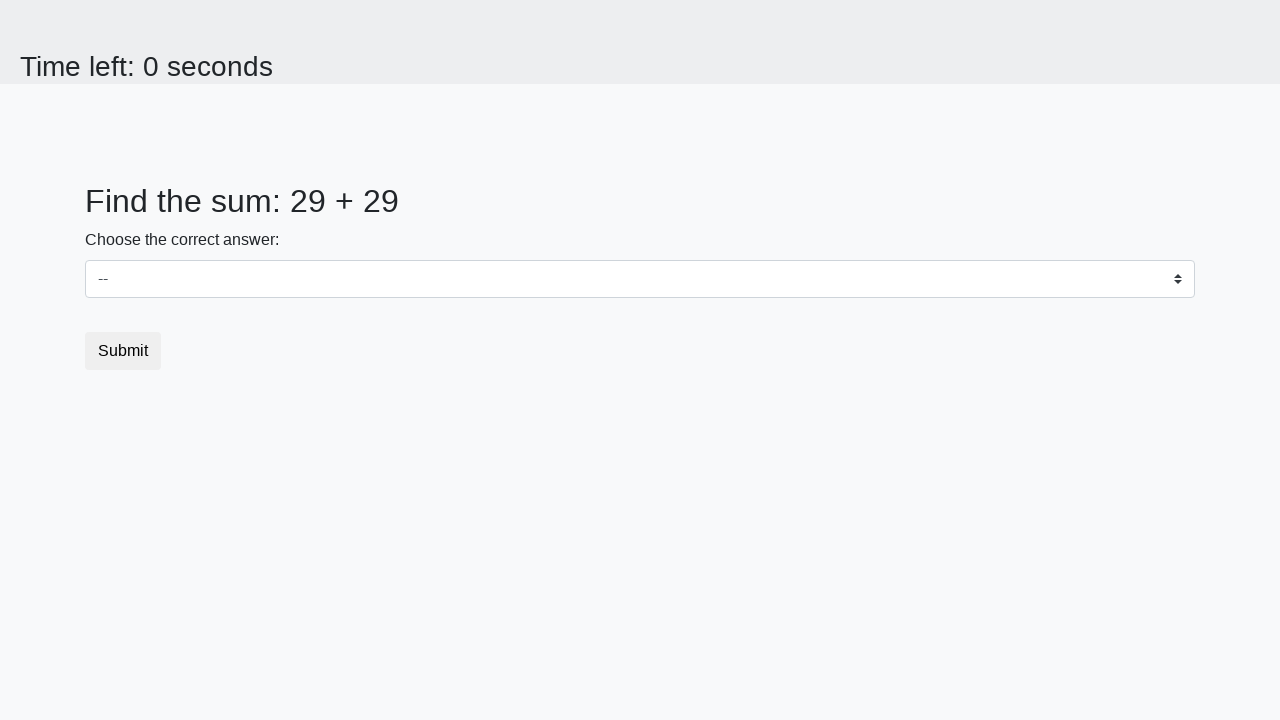

Read second number from page
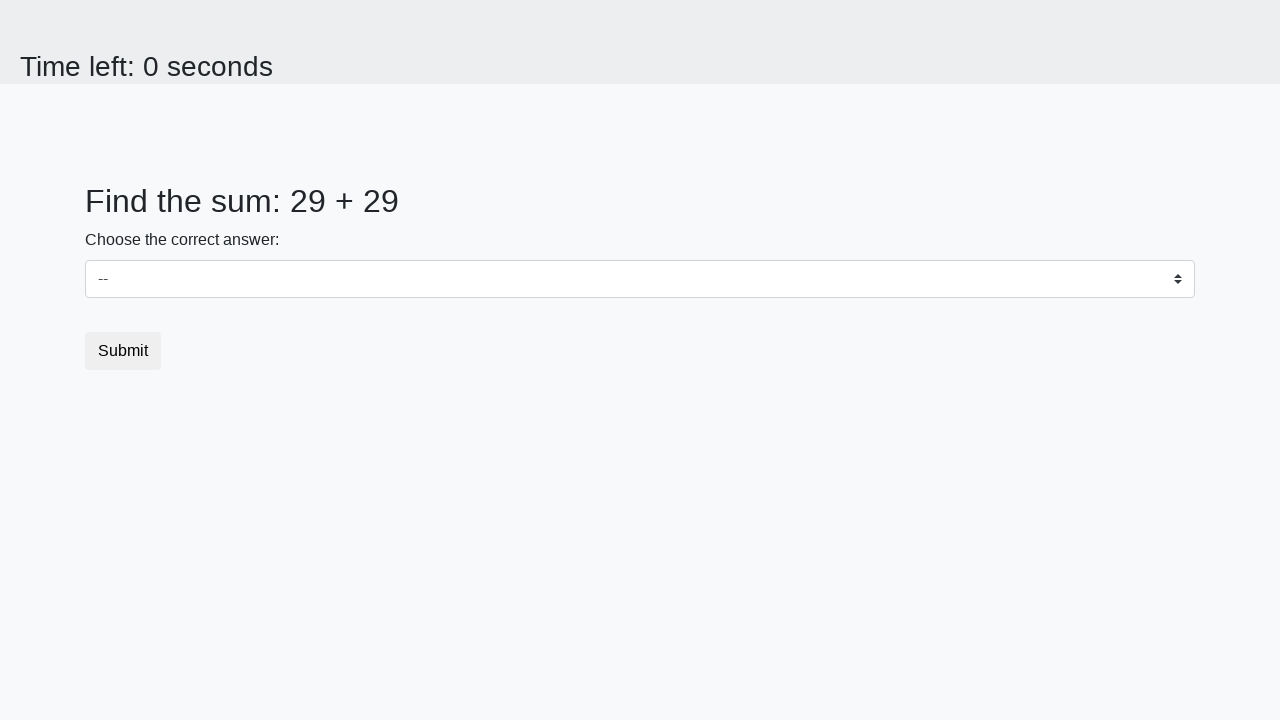

Calculated sum: 29 + 29 = 58
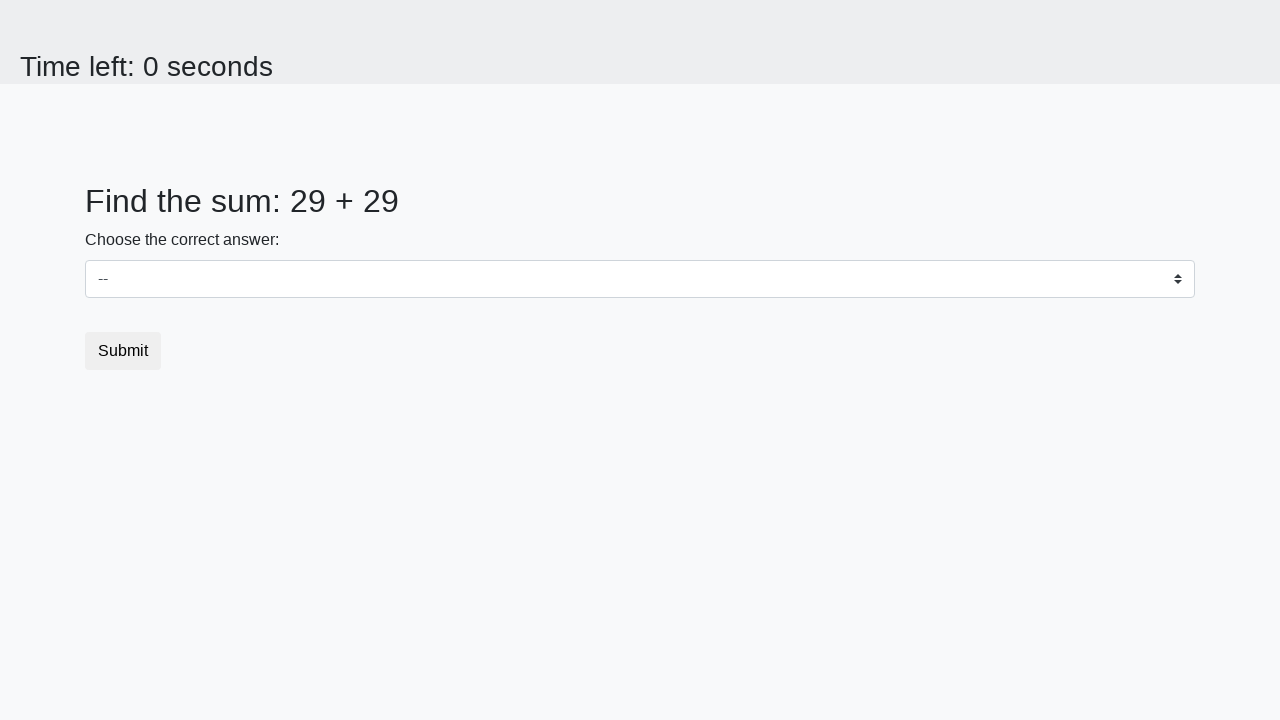

Selected 58 from dropdown menu on select
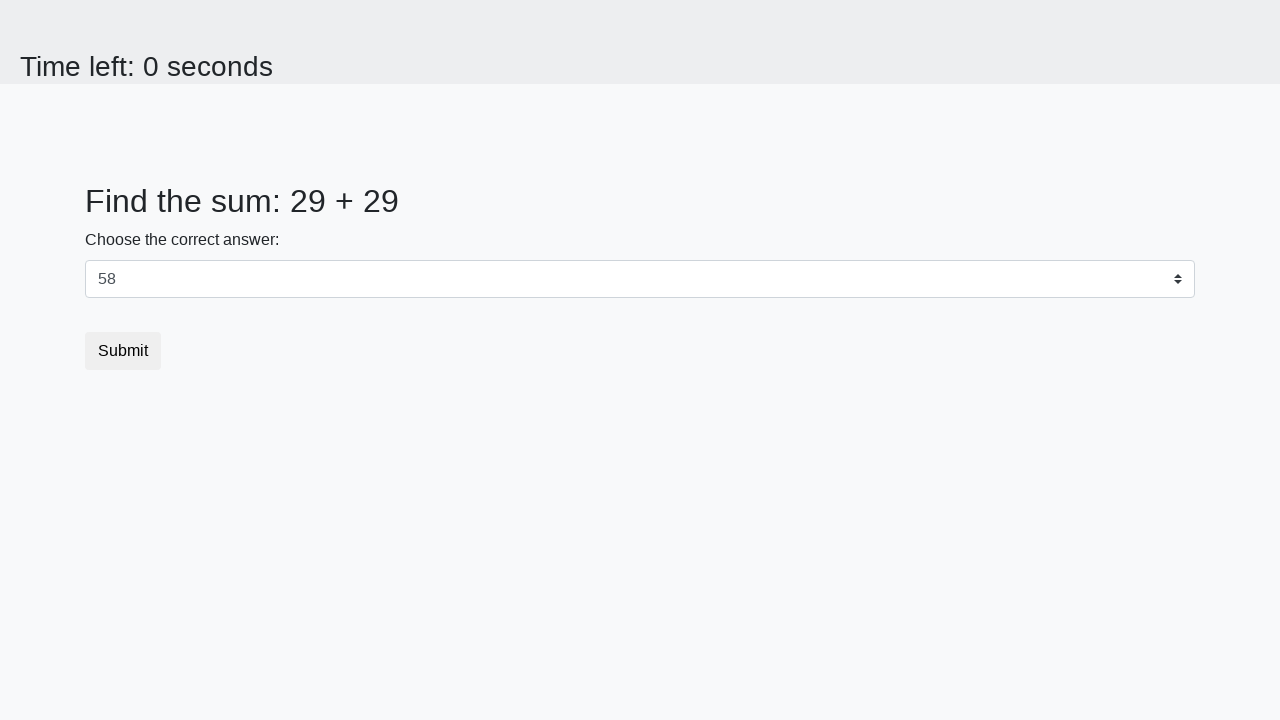

Clicked submit button at (123, 351) on button.btn
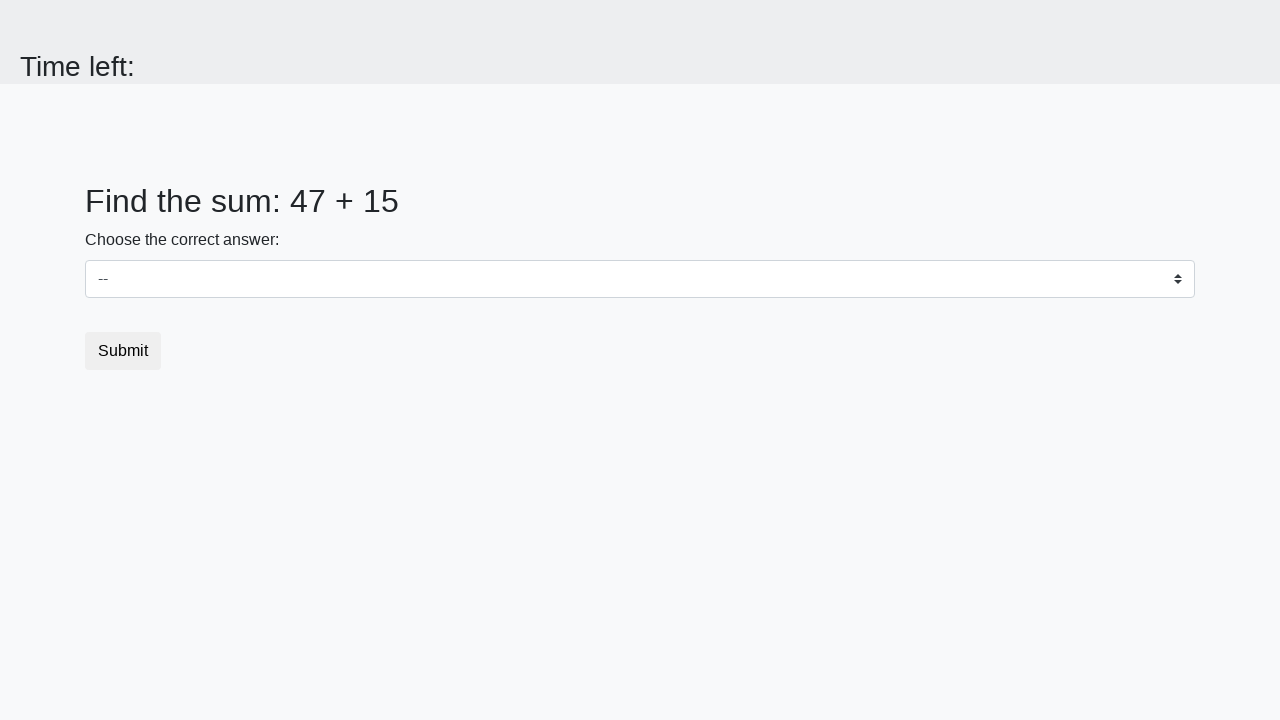

Waited for page response
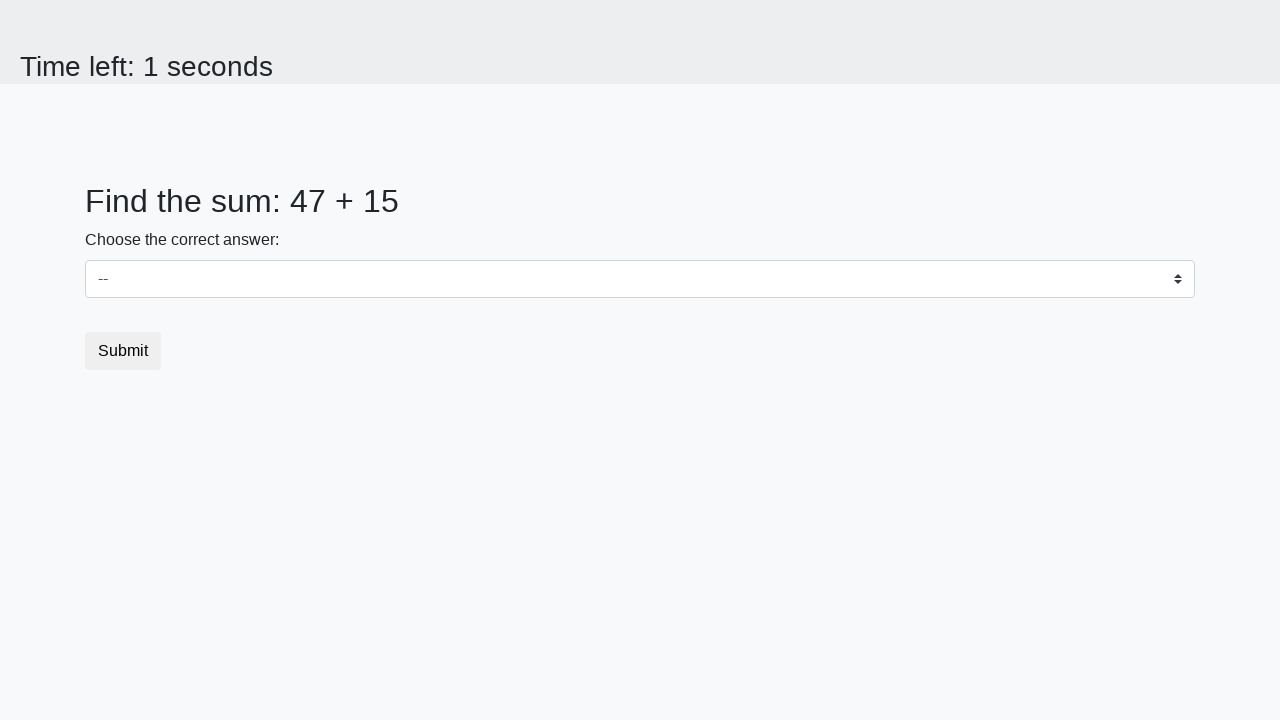

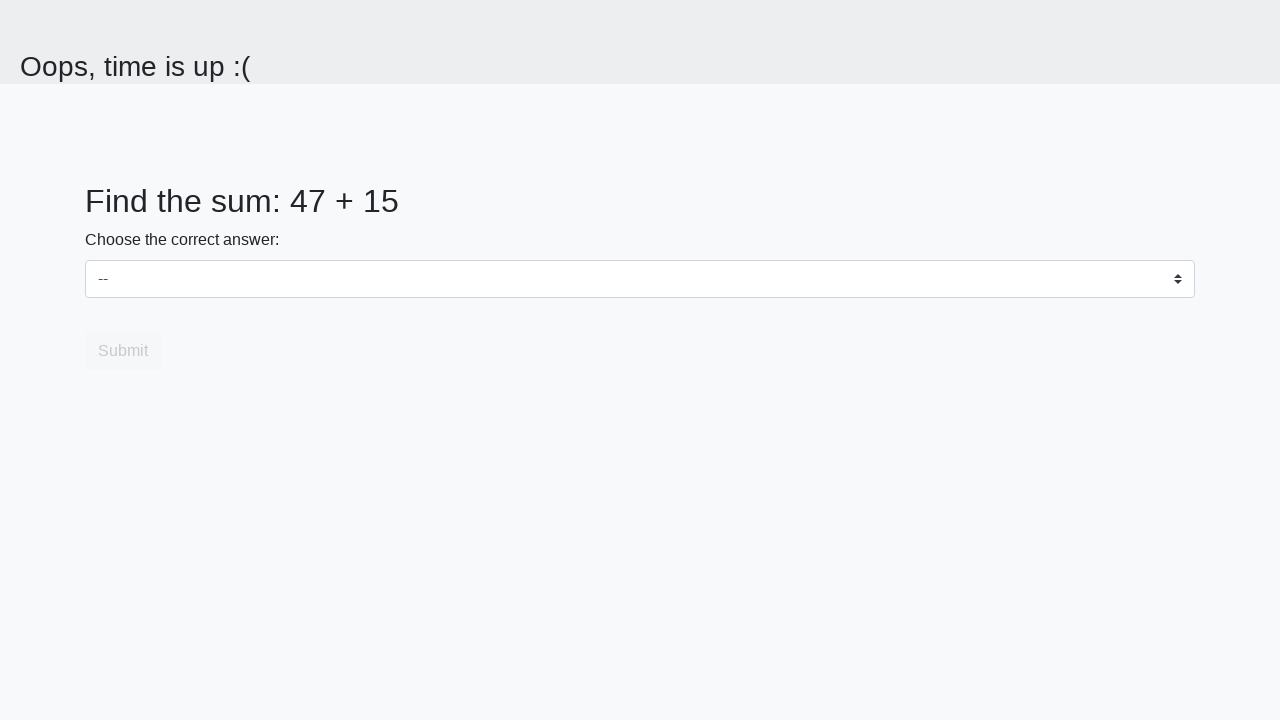